Tests JavaScript alert handling including accepting alerts and entering text in prompt dialogs

Starting URL: https://hatem-hatamleh.github.io/Selenium-html/

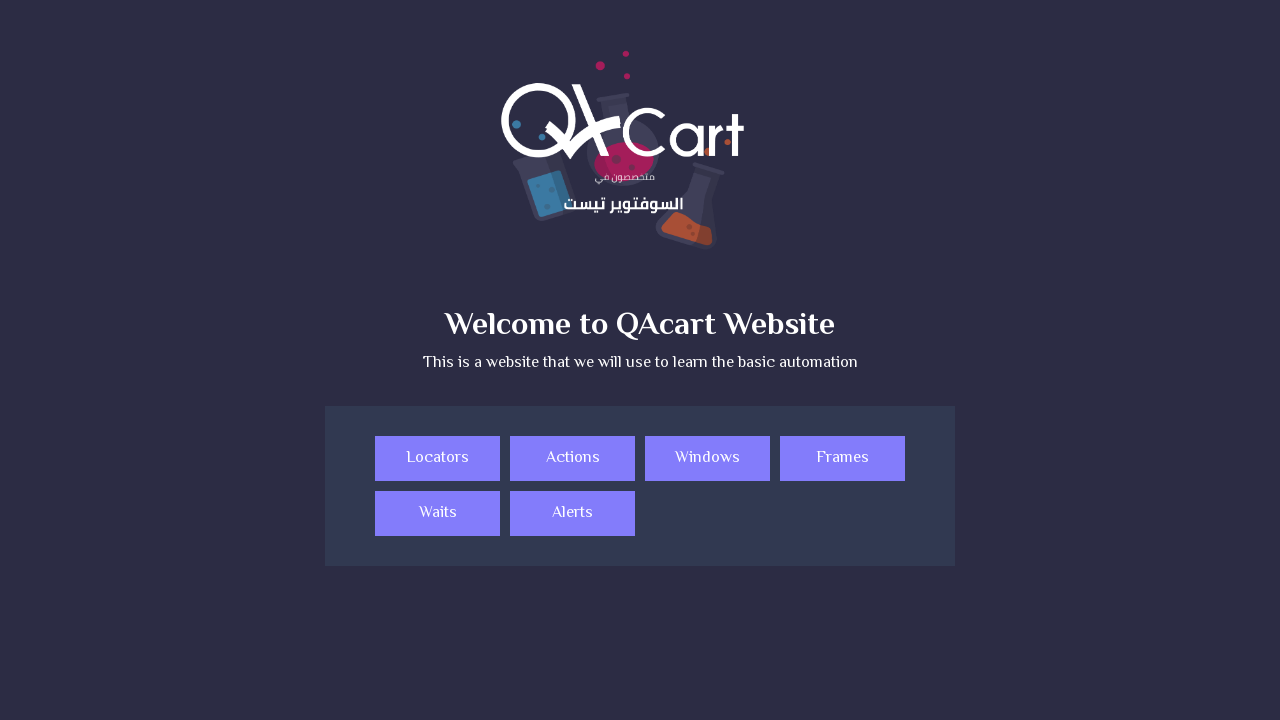

Navigated to alerts test page
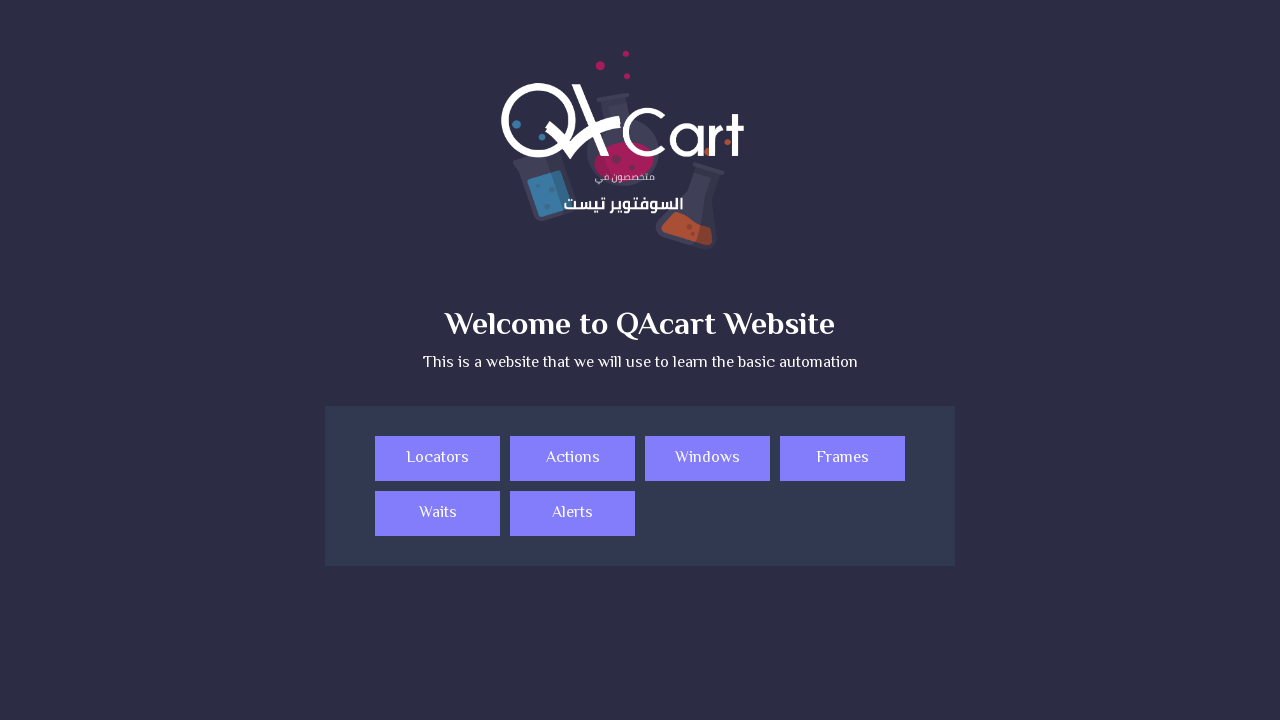

Clicked alerts button at (572, 514) on .alerts
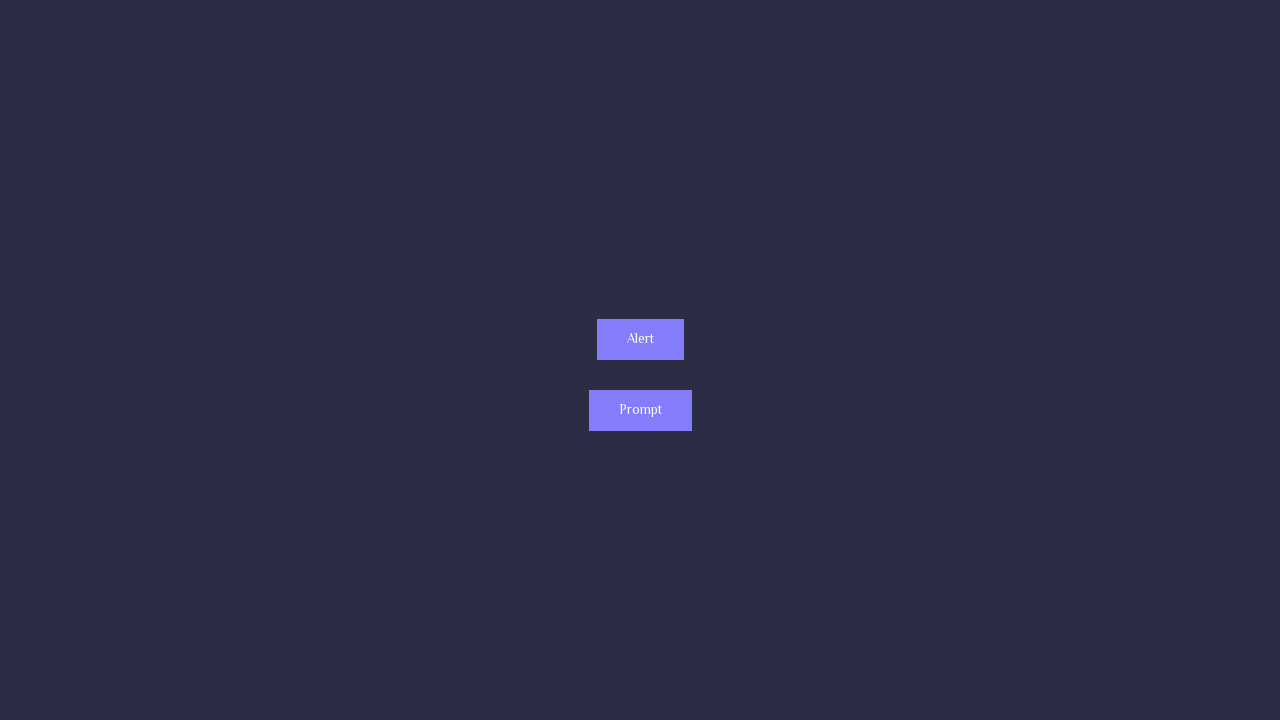

Clicked alert button and accepted JavaScript alert dialog at (640, 340) on .alert
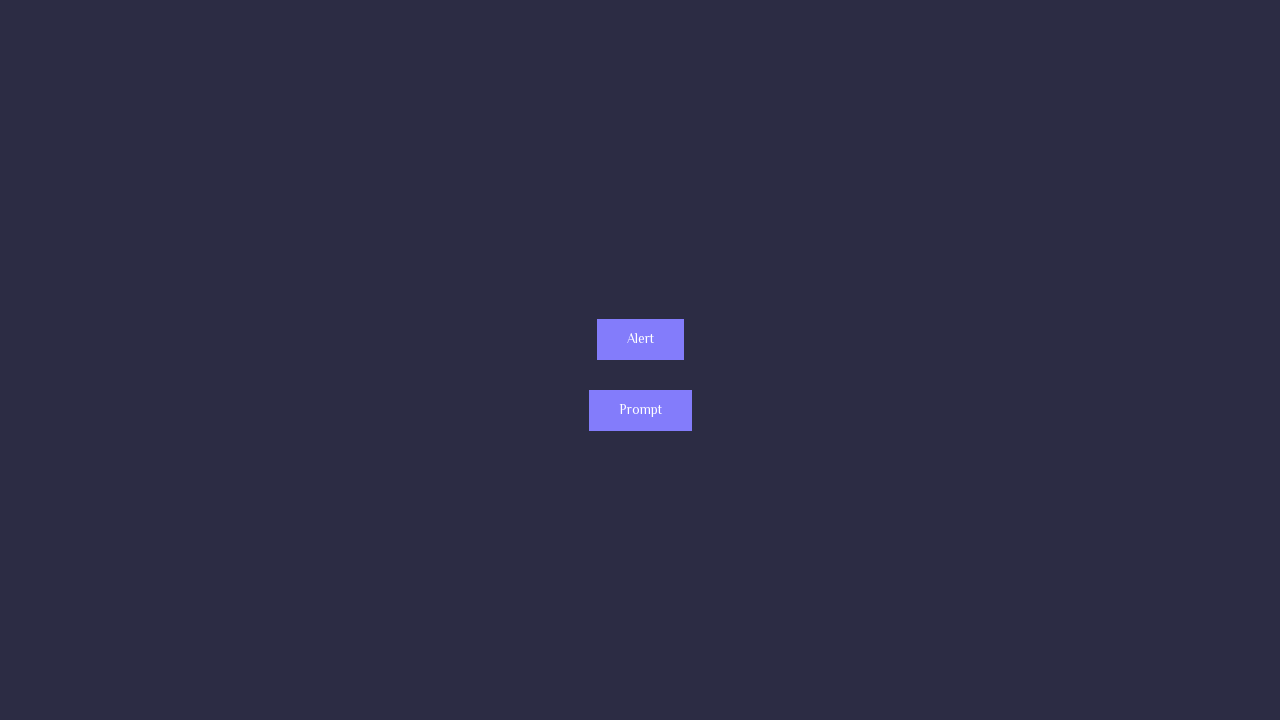

Clicked prompt button and entered text 'Hi rzonte' in prompt dialog at (640, 410) on .prompt
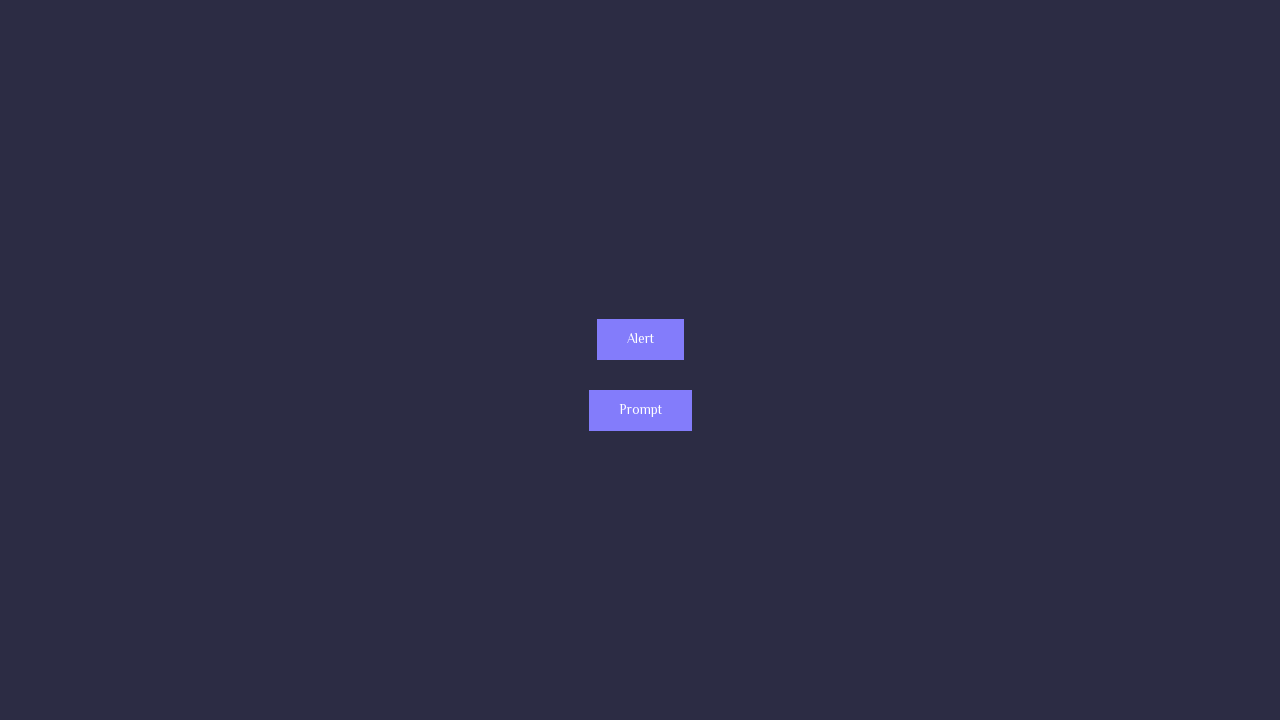

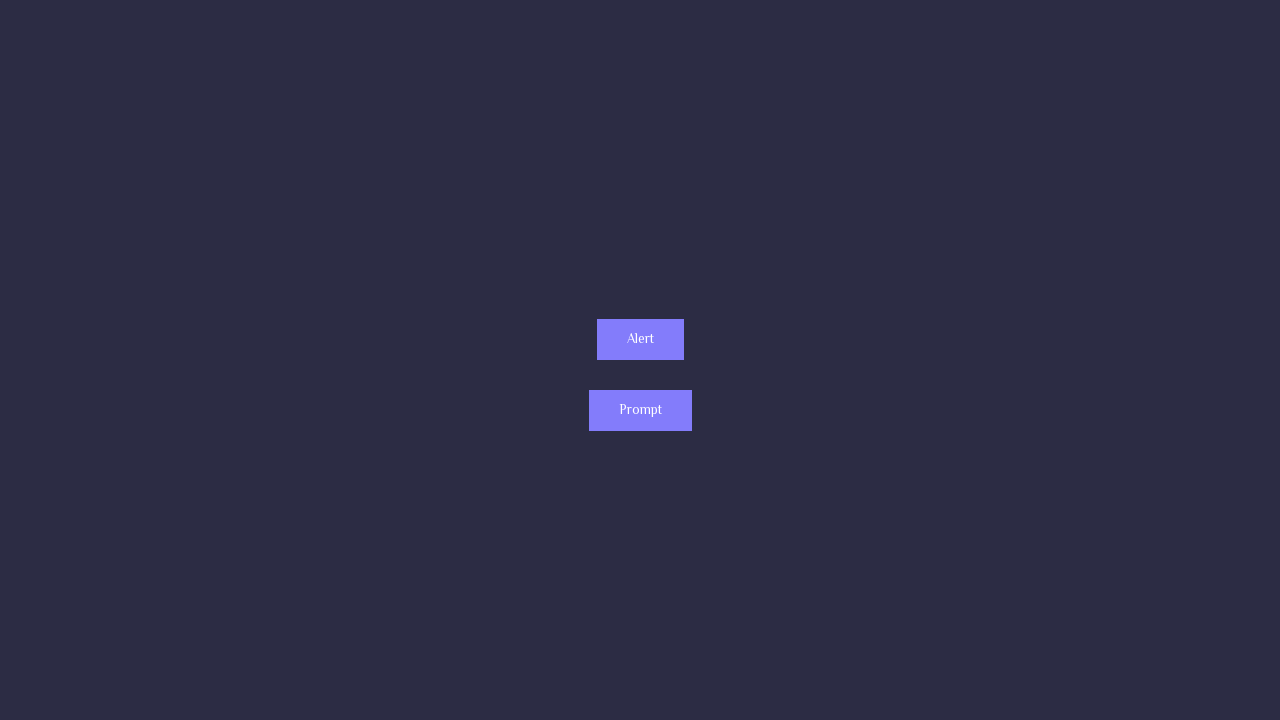